Tests confirm alert by dismissing it and verifying the result message

Starting URL: https://demoqa.com/alerts

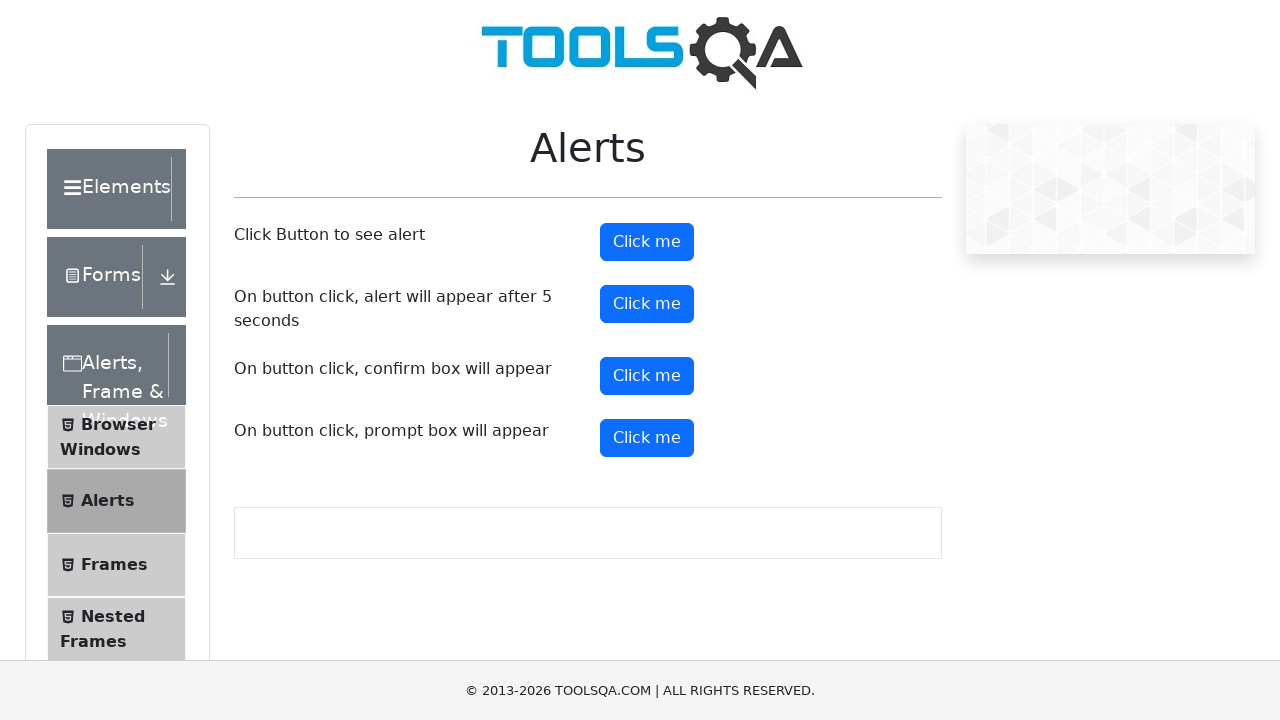

Set up dialog handler to dismiss alerts
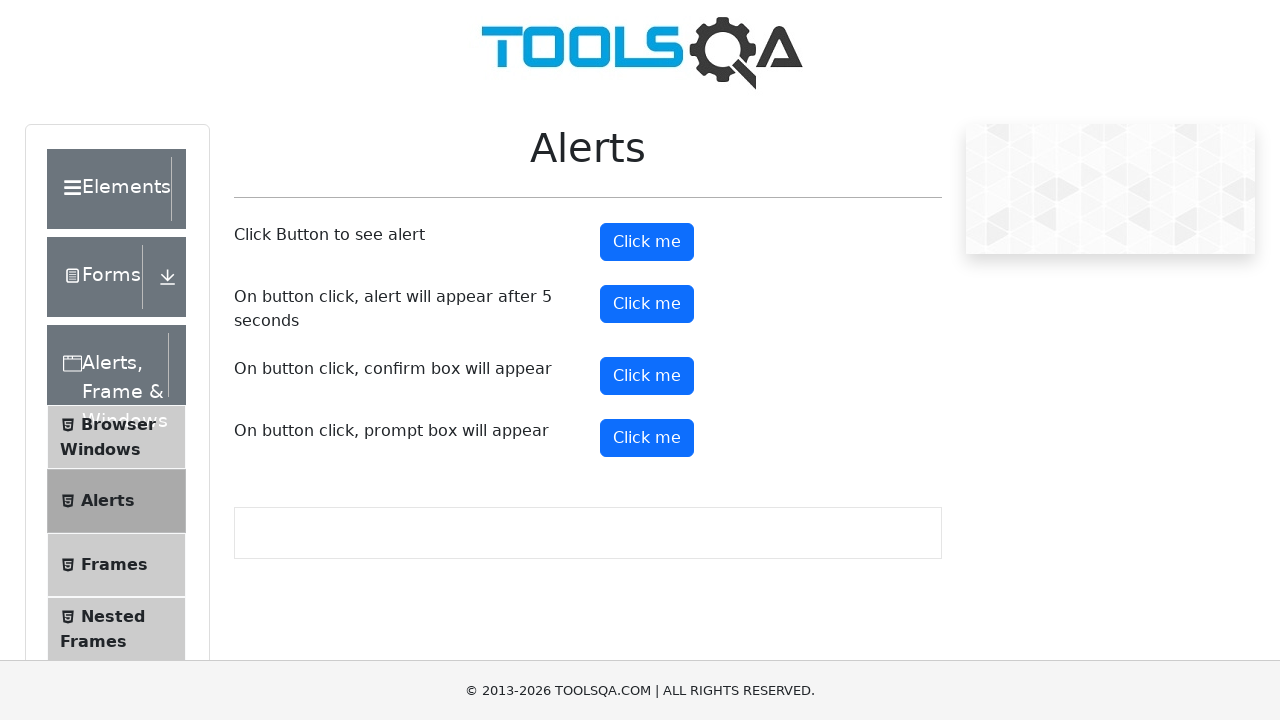

Clicked confirm alert button at (647, 376) on #confirmButton
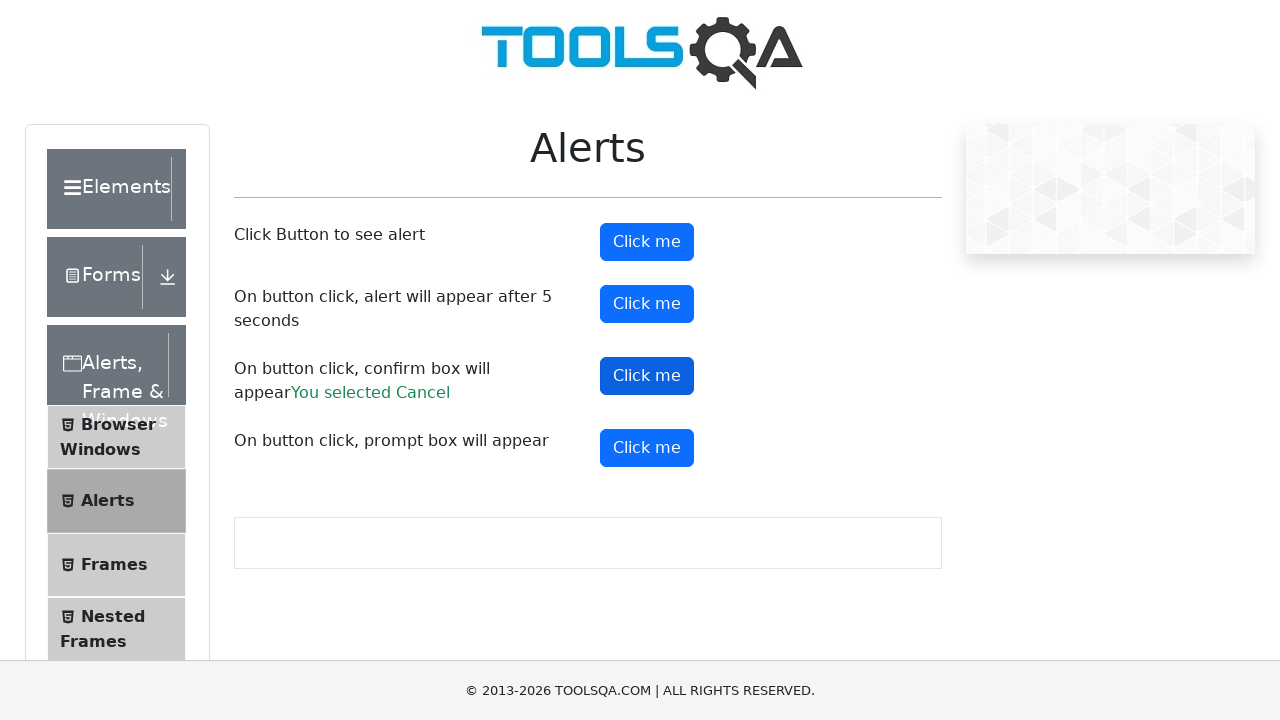

Confirm result message appeared
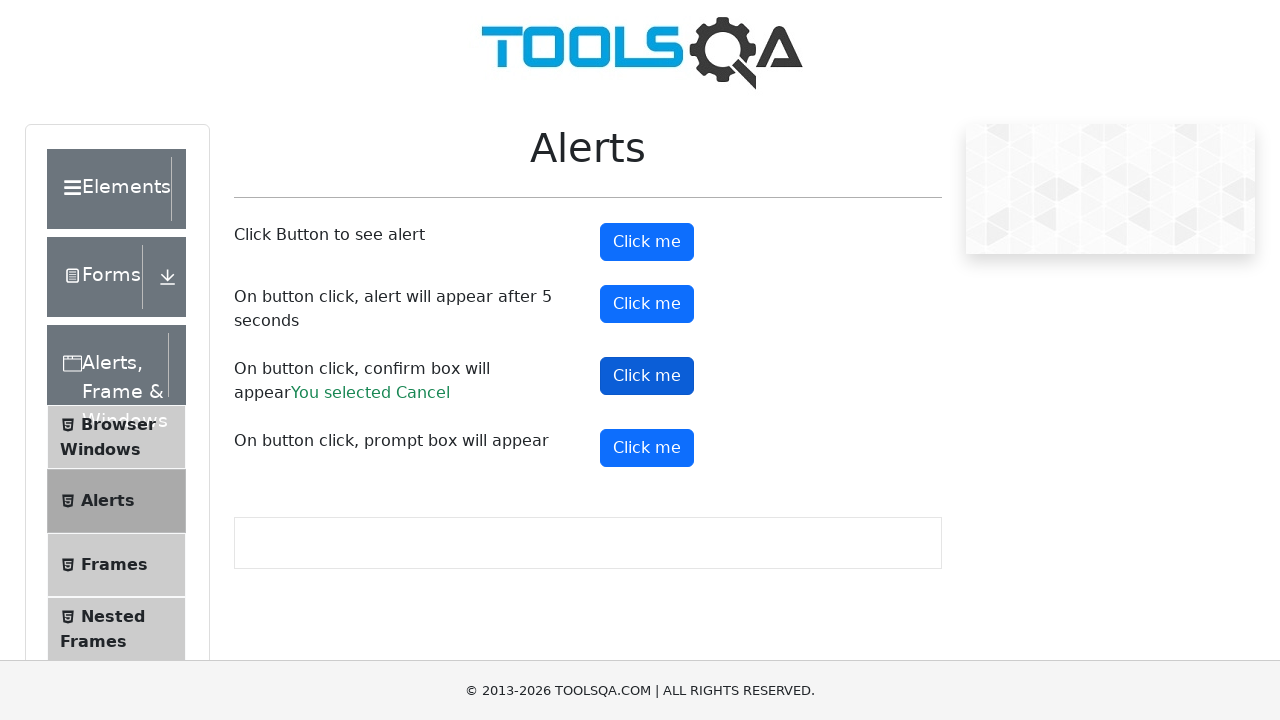

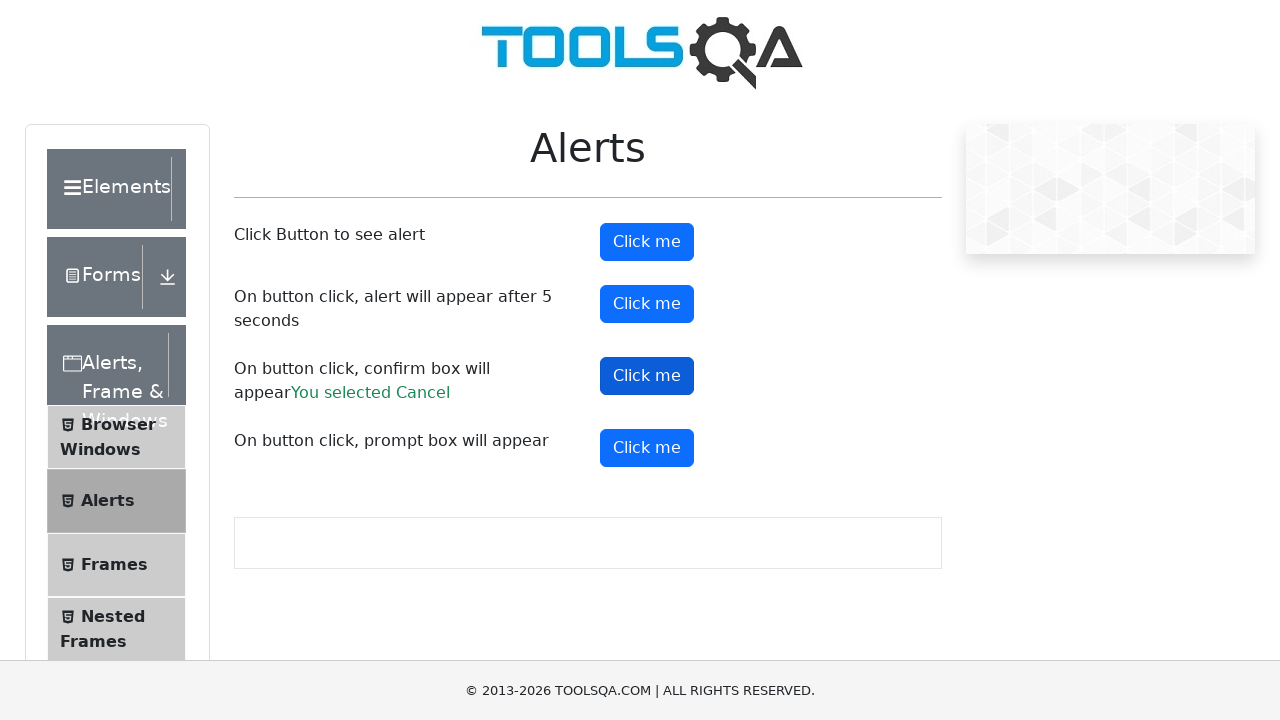